Tests tooltip functionality by hovering over an age input field and verifying that the tooltip message appears correctly

Starting URL: http://jqueryui.com/tooltip/

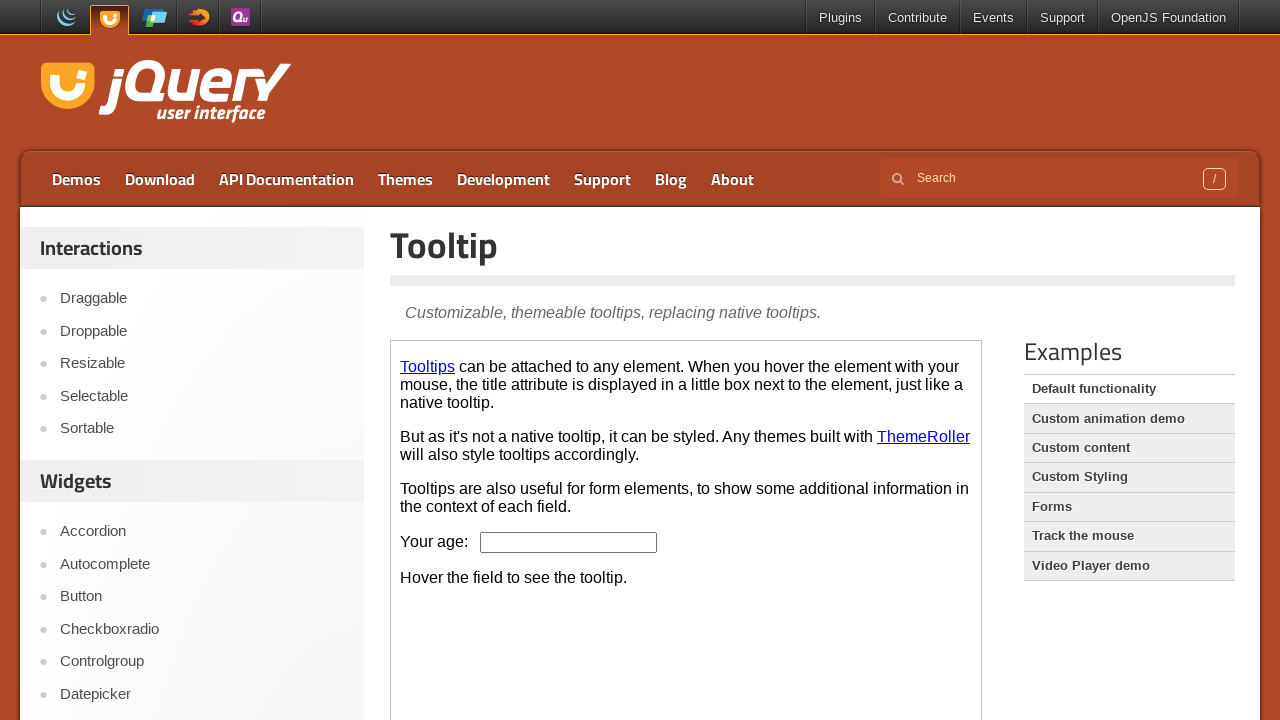

Located the demo iframe
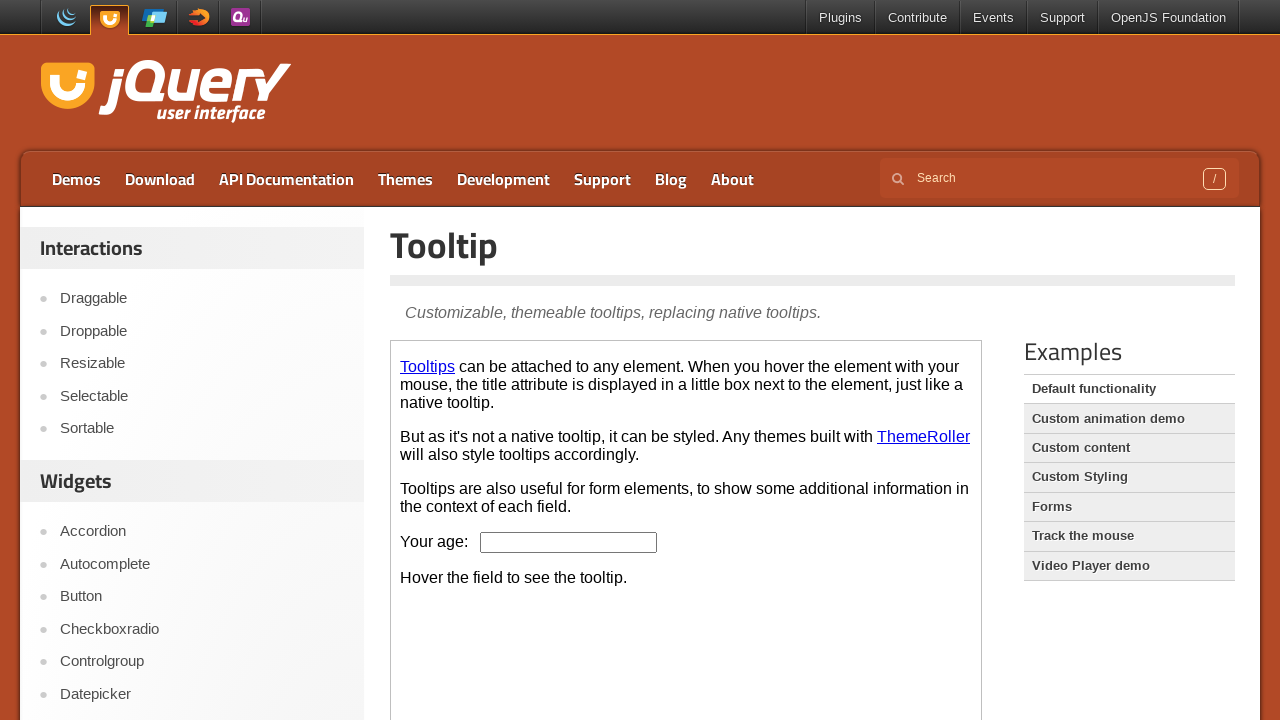

Hovered over the age input field to trigger tooltip at (569, 542) on .demo-frame >> internal:control=enter-frame >> #age
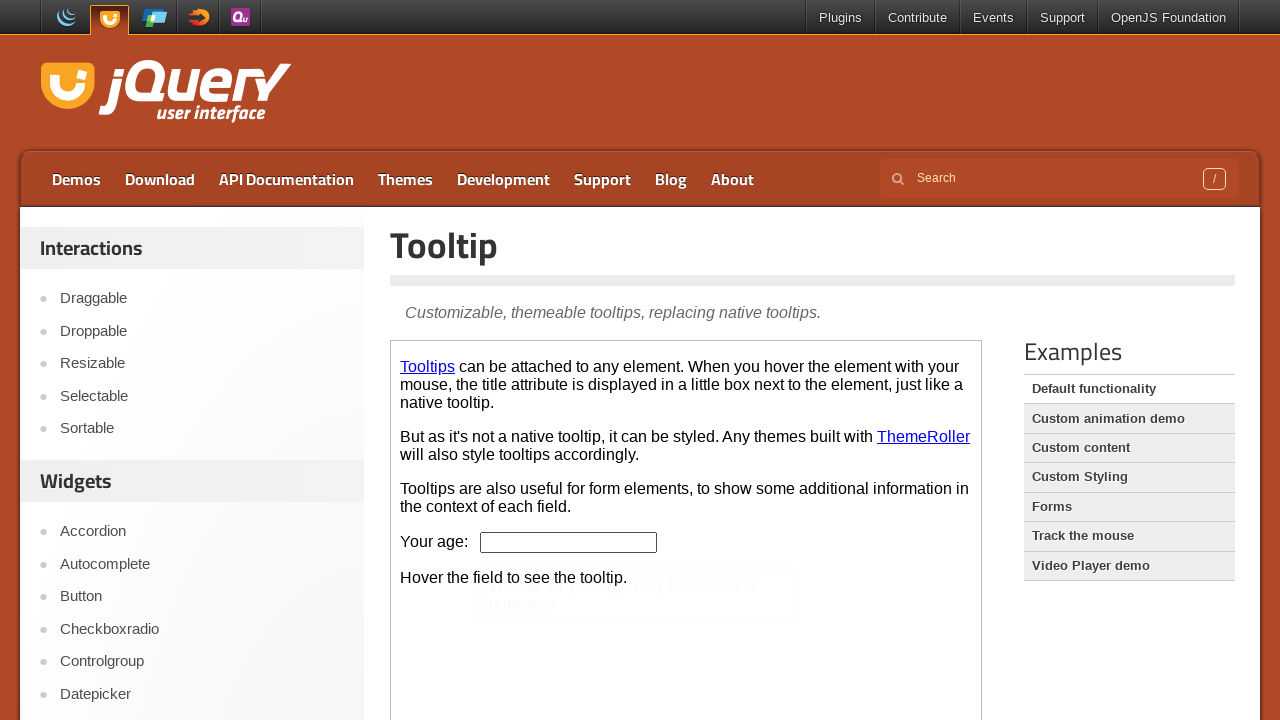

Located the tooltip content element
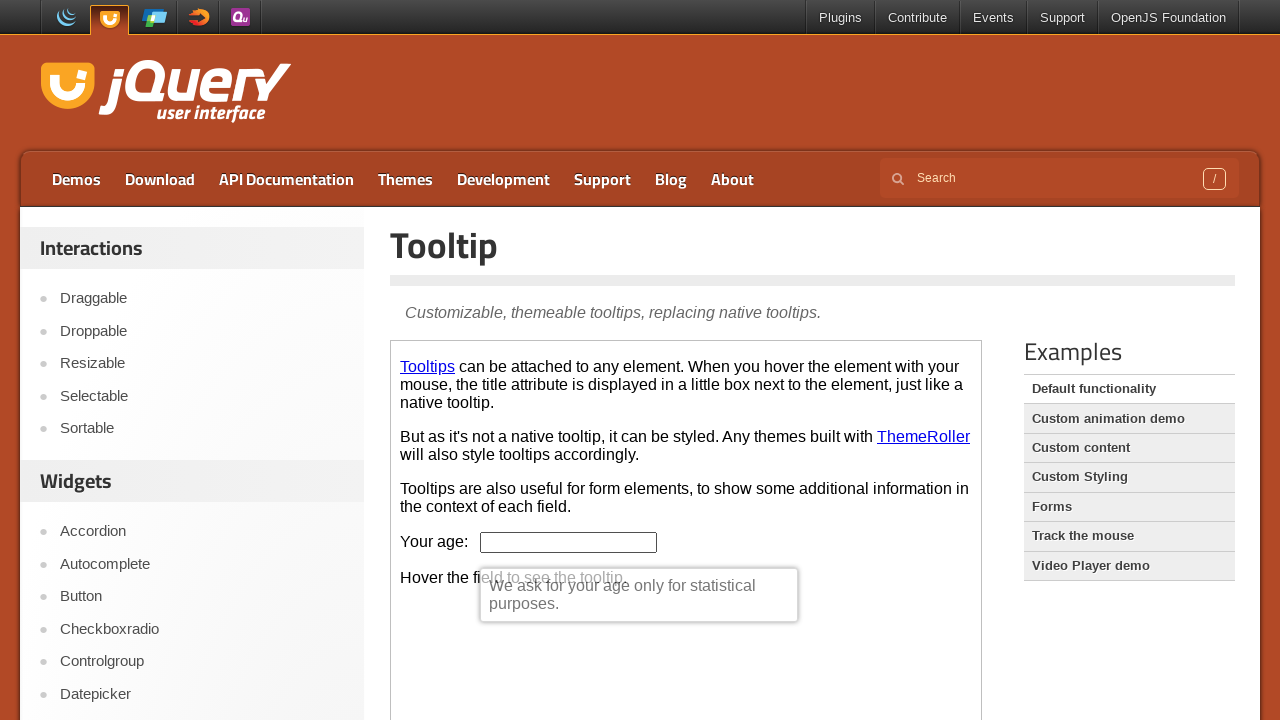

Tooltip became visible
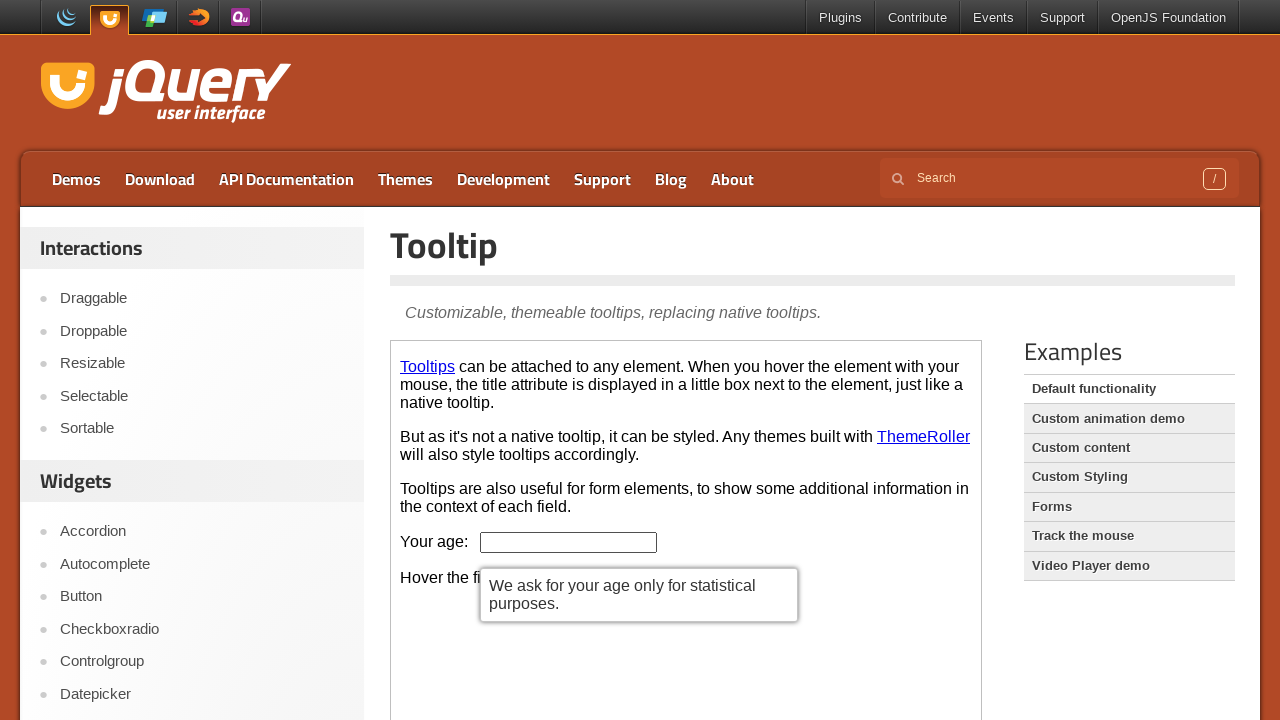

Verified tooltip text content matches expected message
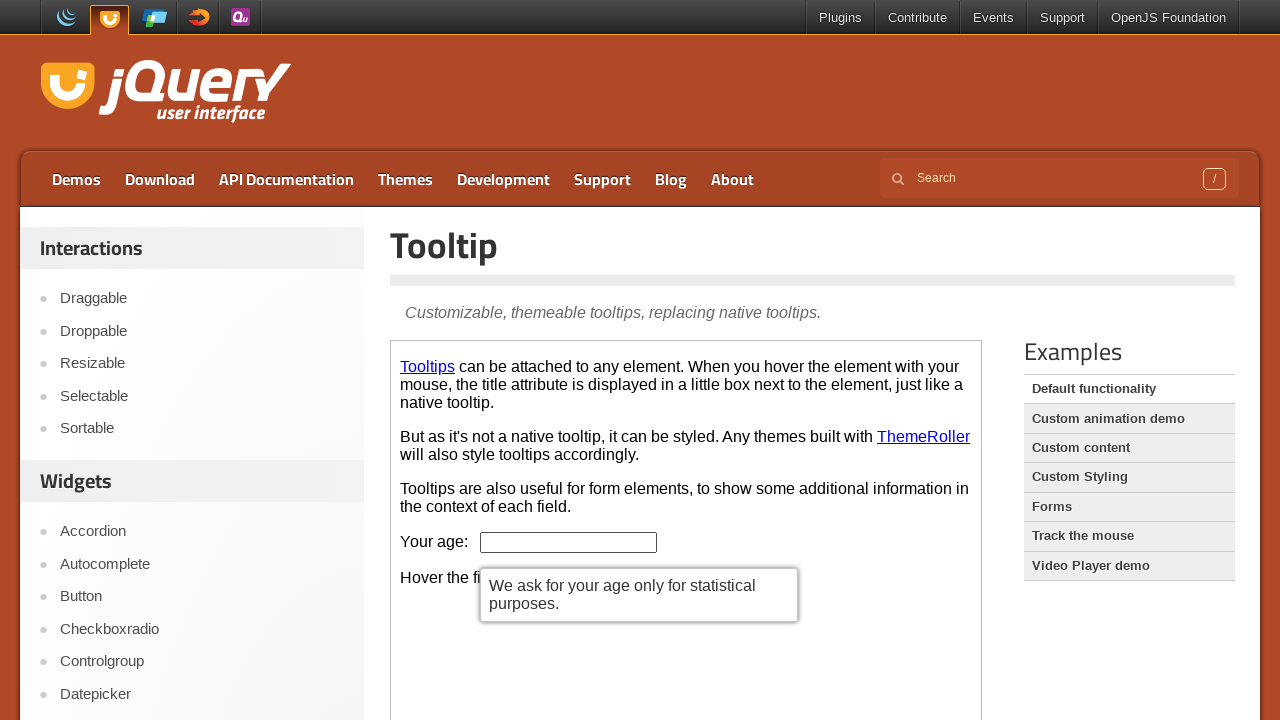

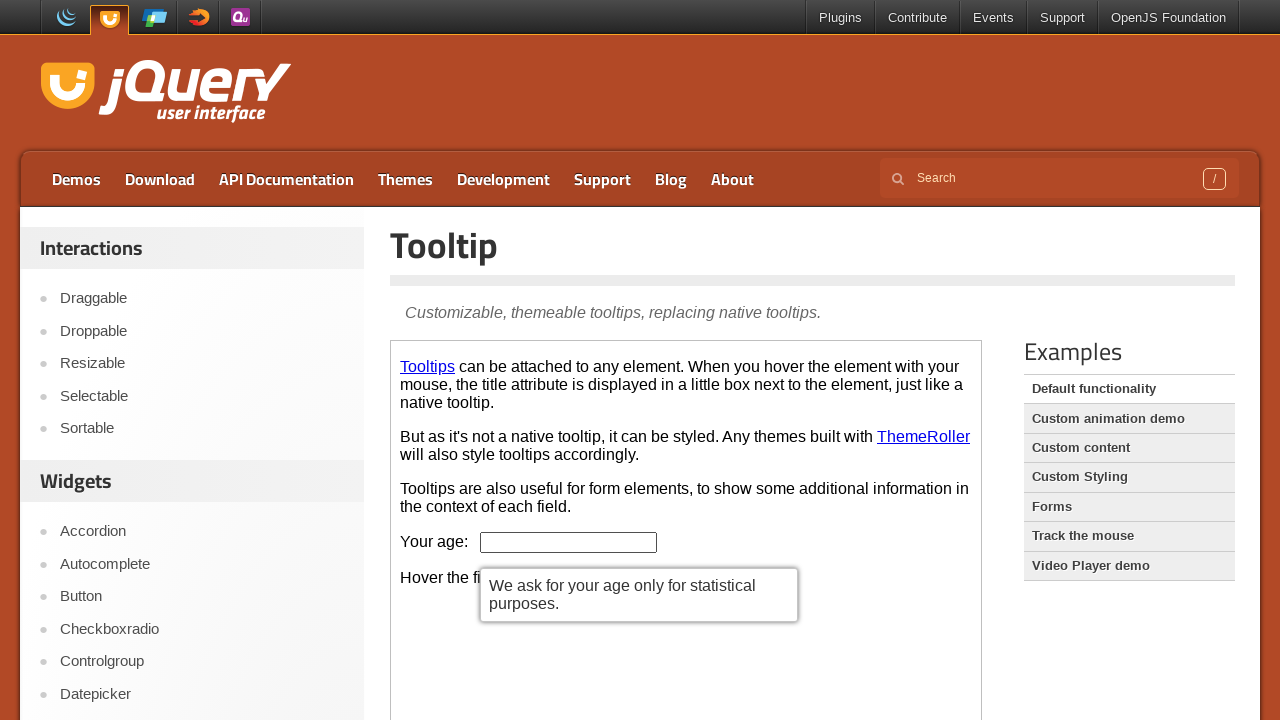